Tests navigating between All, Active, and Completed filters

Starting URL: https://demo.playwright.dev/todomvc

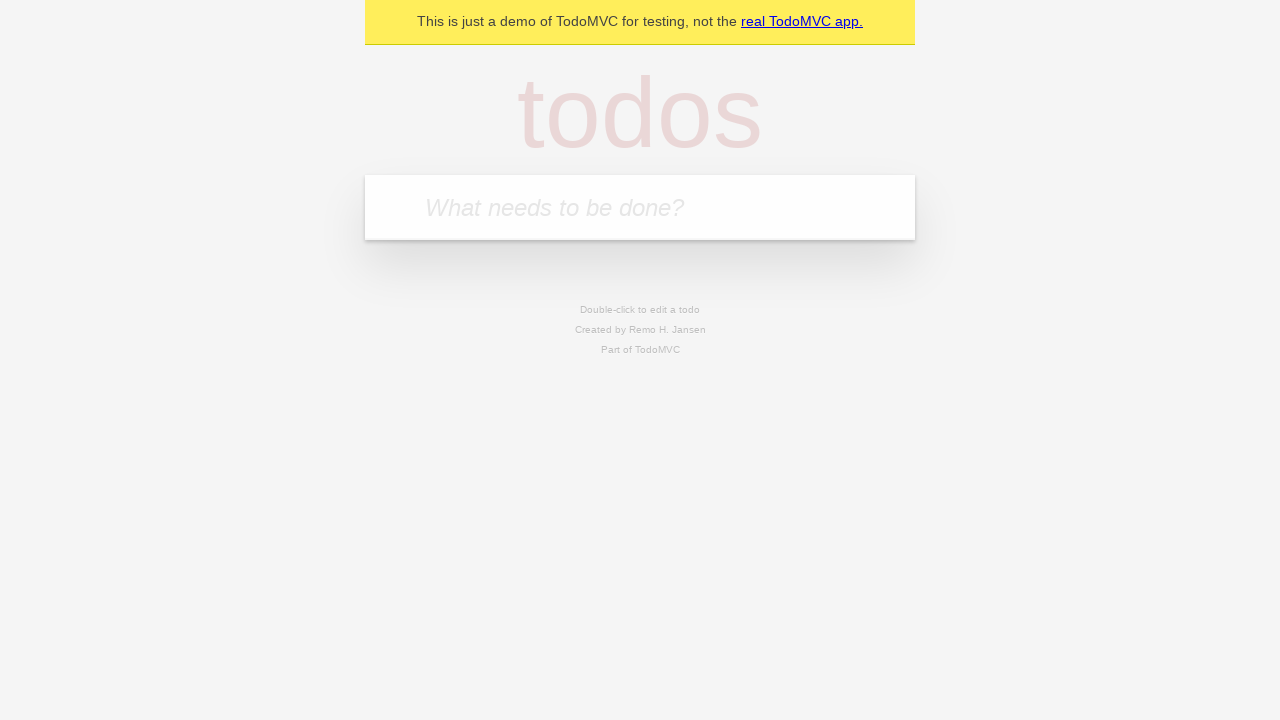

Filled todo input with 'buy some cheese' on internal:attr=[placeholder="What needs to be done?"i]
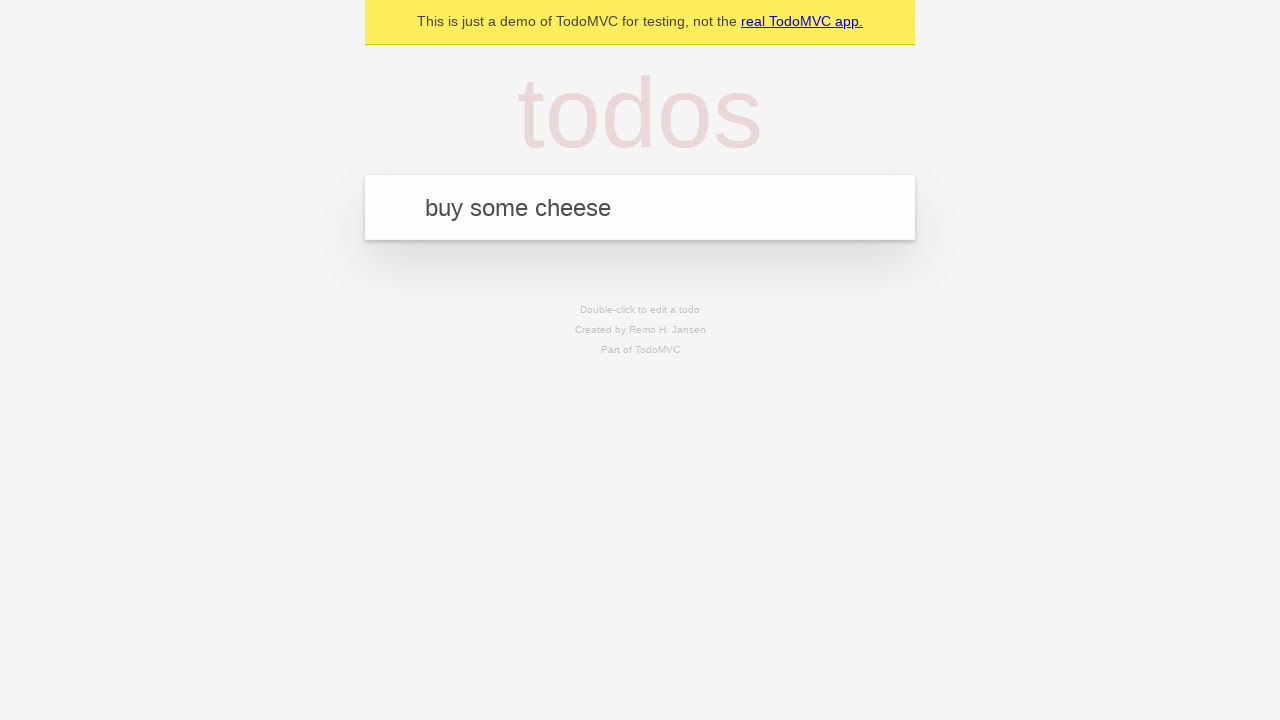

Pressed Enter to create first todo on internal:attr=[placeholder="What needs to be done?"i]
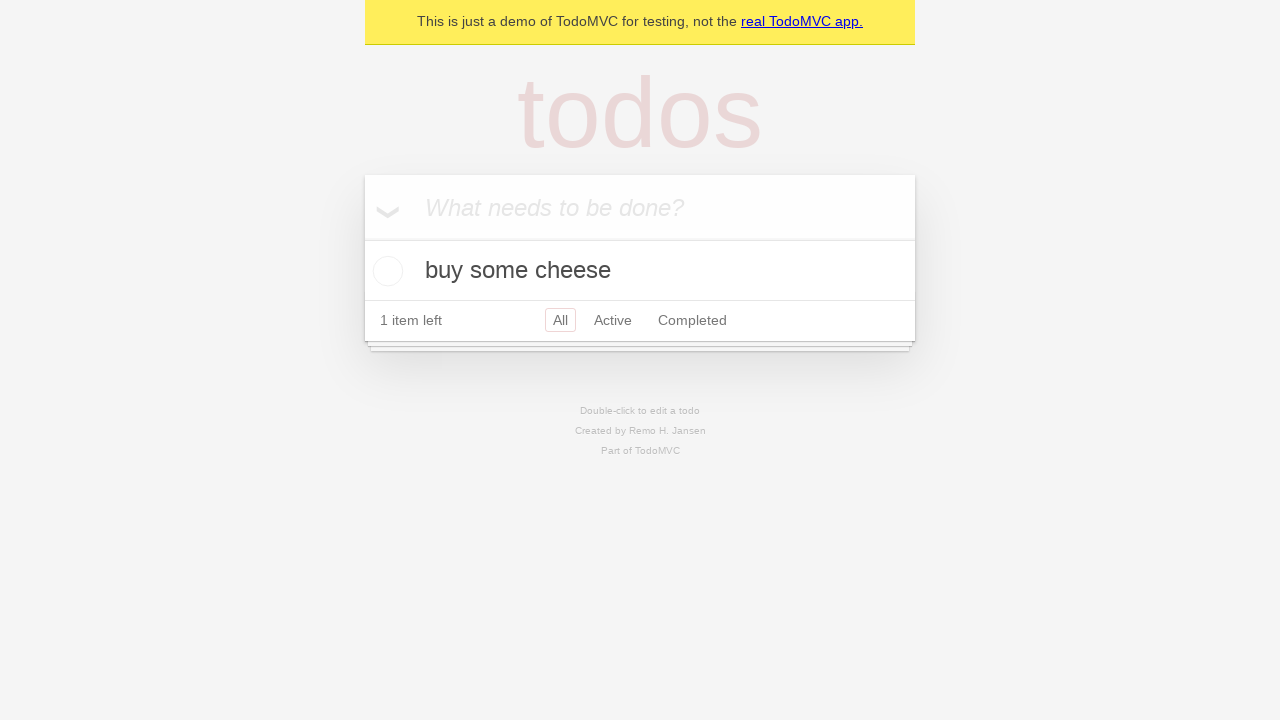

Filled todo input with 'feed the cat' on internal:attr=[placeholder="What needs to be done?"i]
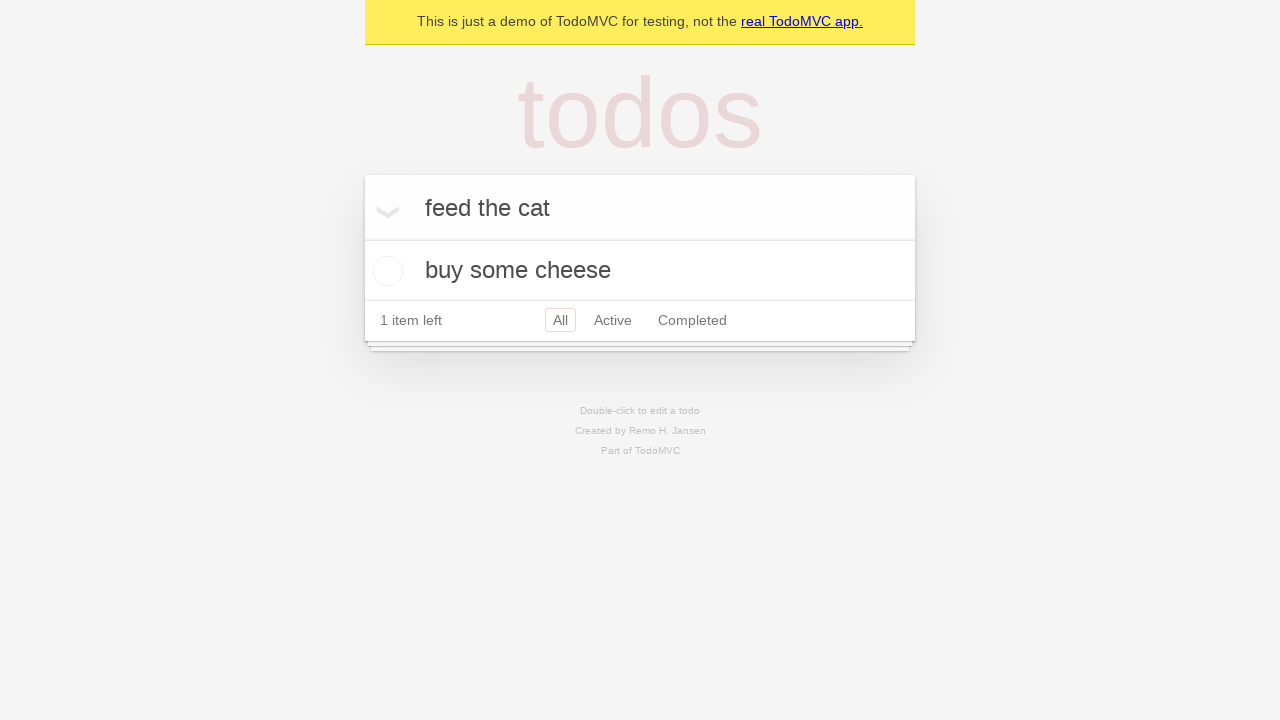

Pressed Enter to create second todo on internal:attr=[placeholder="What needs to be done?"i]
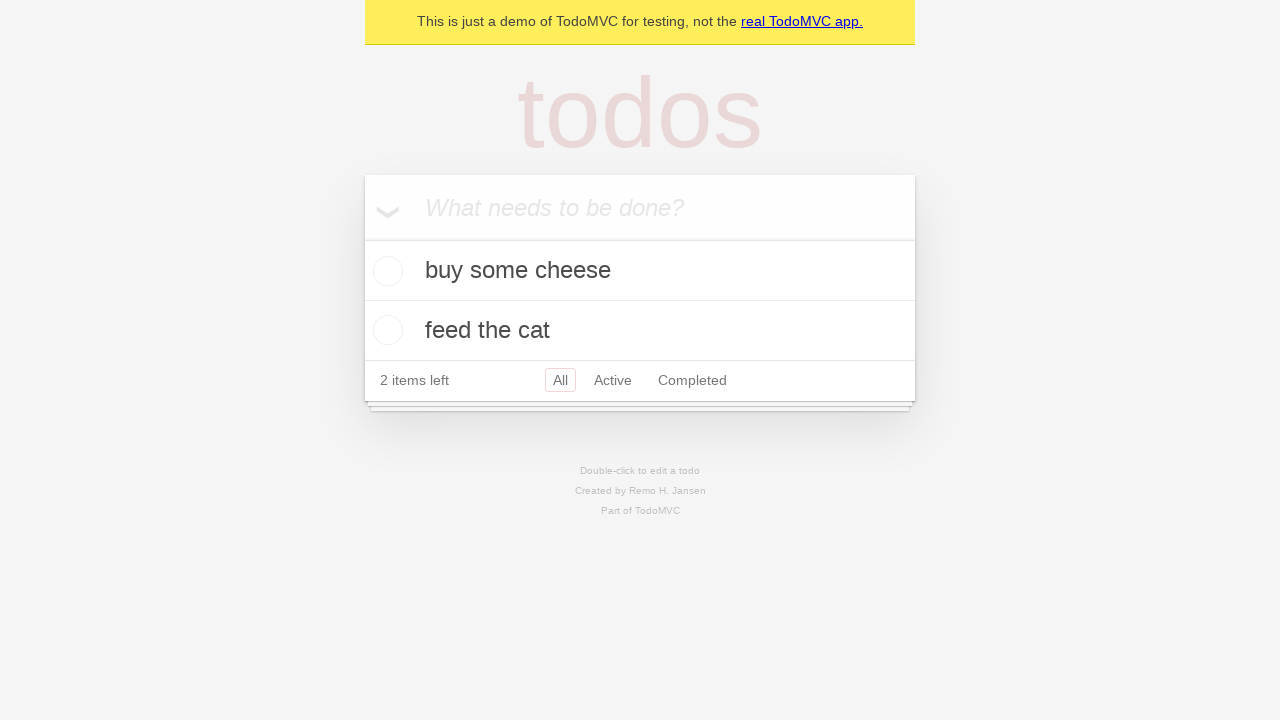

Filled todo input with 'book a doctors appointment' on internal:attr=[placeholder="What needs to be done?"i]
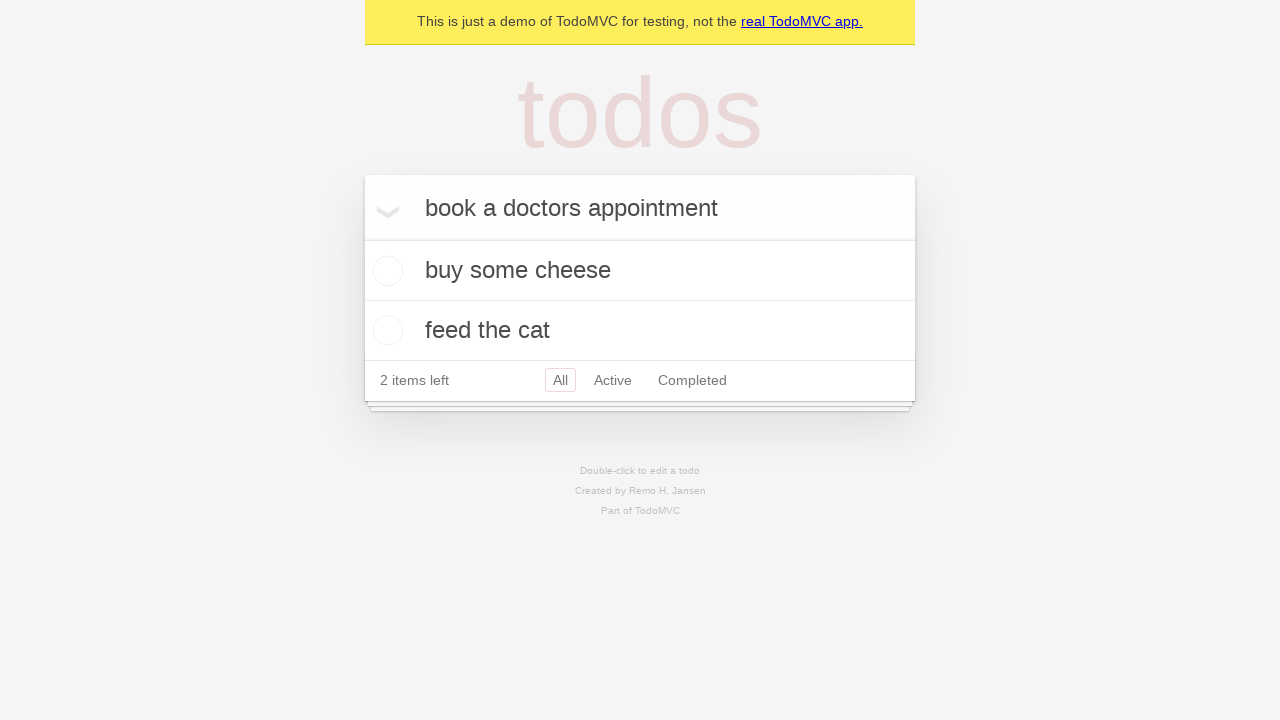

Pressed Enter to create third todo on internal:attr=[placeholder="What needs to be done?"i]
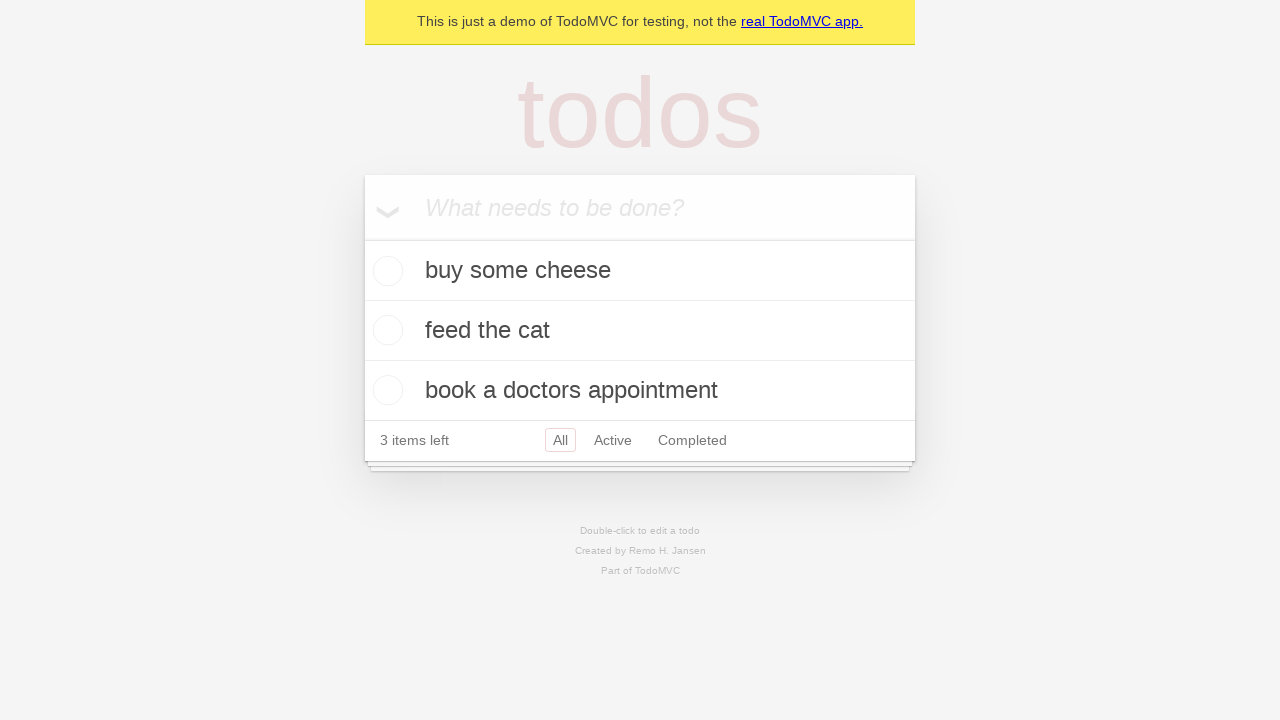

Checked the second todo item (feed the cat) at (385, 330) on internal:testid=[data-testid="todo-item"s] >> nth=1 >> internal:role=checkbox
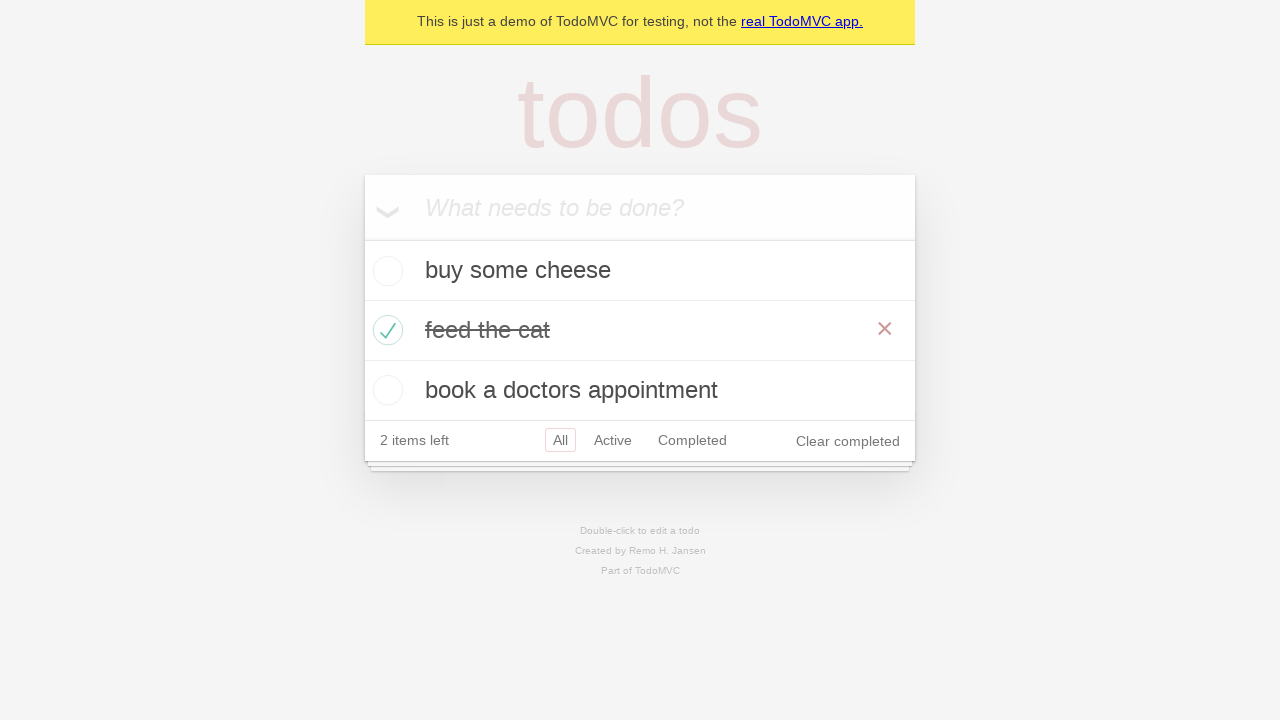

Clicked Active filter to show active todos only at (613, 440) on internal:role=link[name="Active"i]
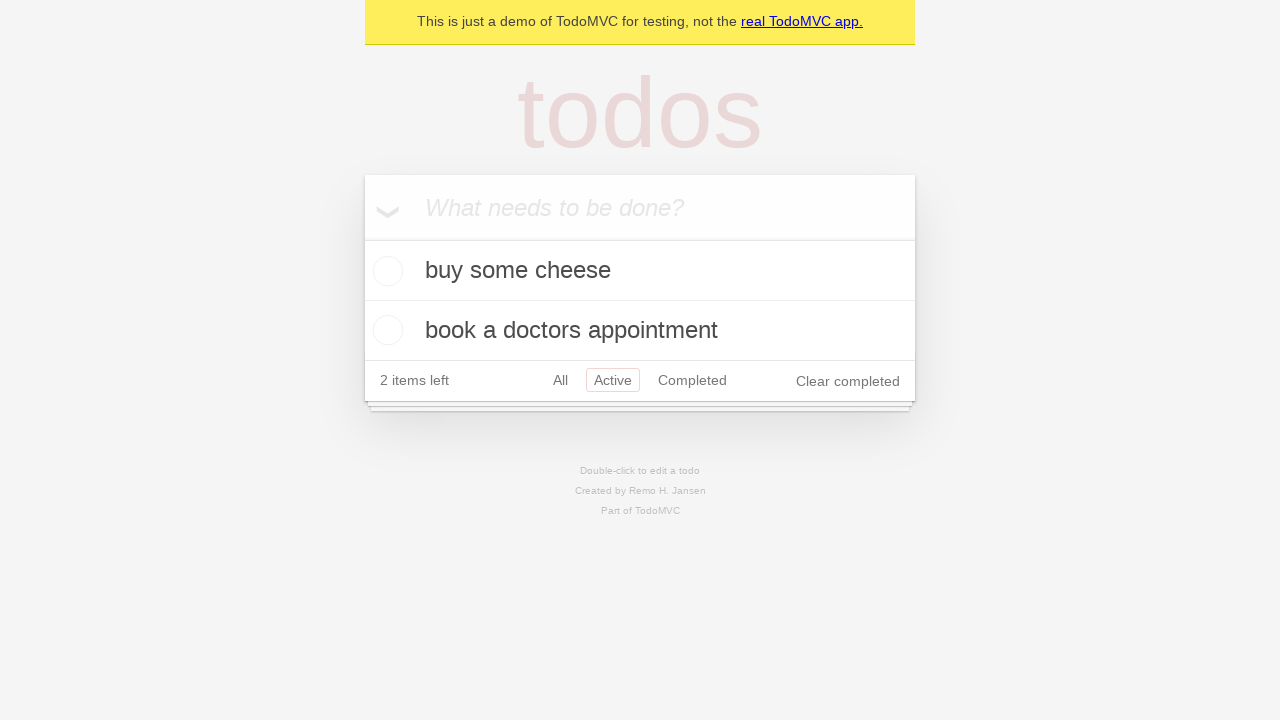

Clicked Completed filter to show completed todos only at (692, 380) on internal:role=link[name="Completed"i]
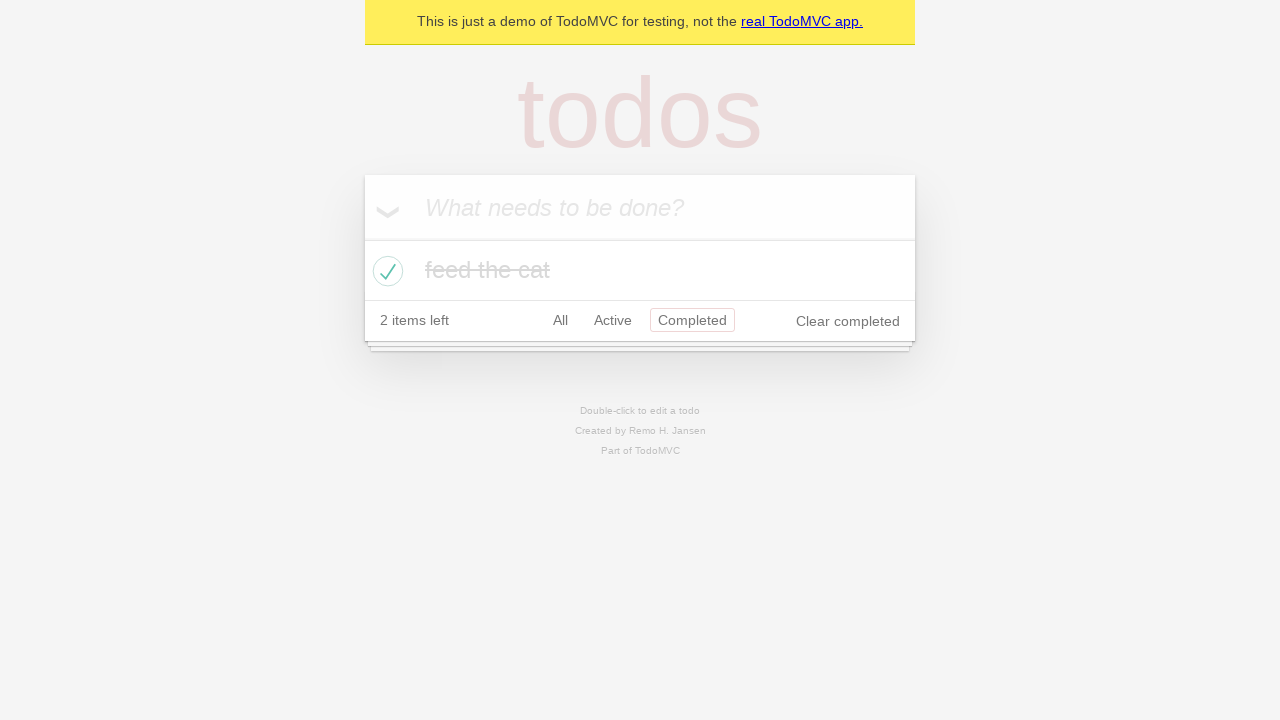

Clicked All filter to display all items at (560, 320) on internal:role=link[name="All"i]
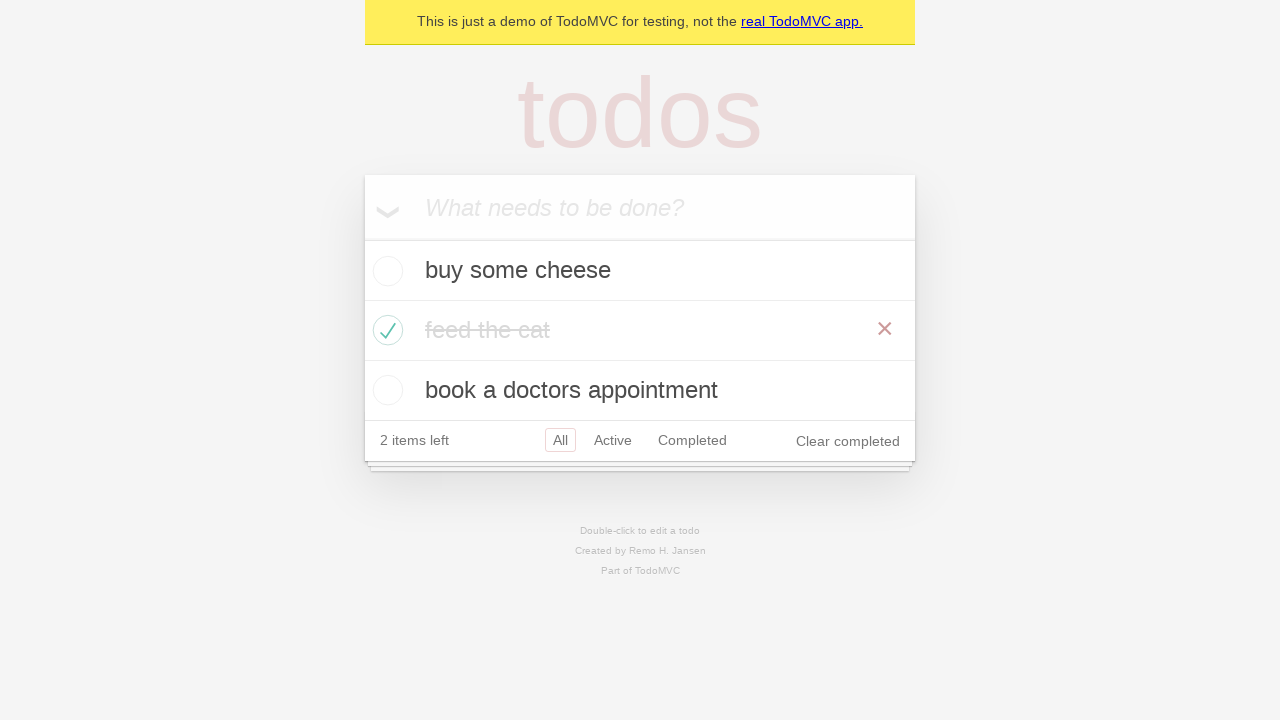

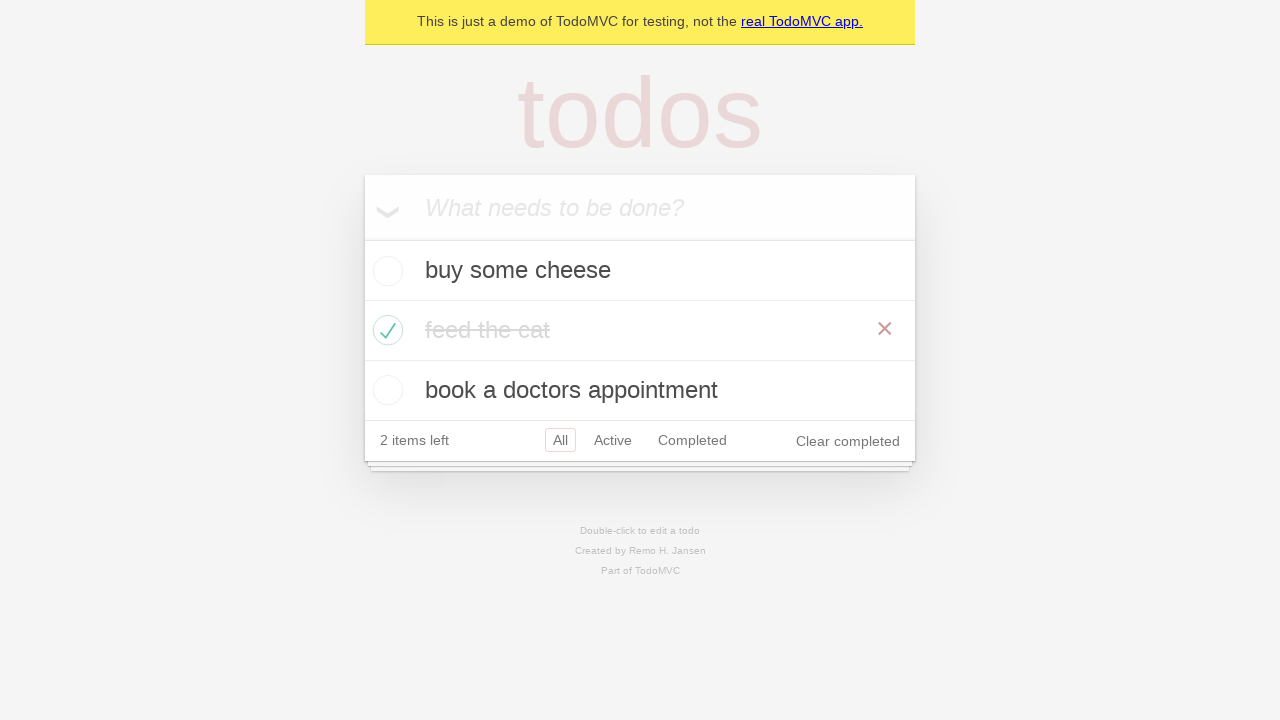